Navigates to Pizza Hut India website and enters a delivery location "jnmc" in the location search field, then submits it by pressing Enter.

Starting URL: https://www.pizzahut.co.in/

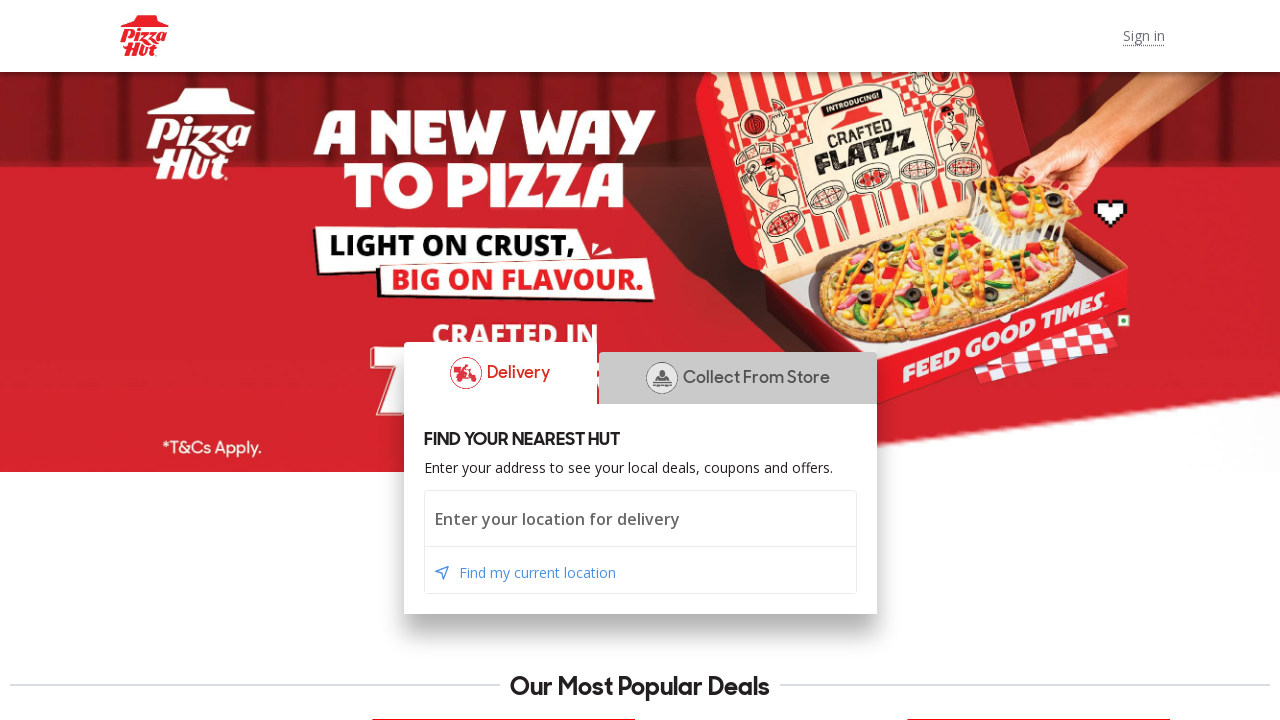

Filled location search field with 'jnmc' on input[type='text']
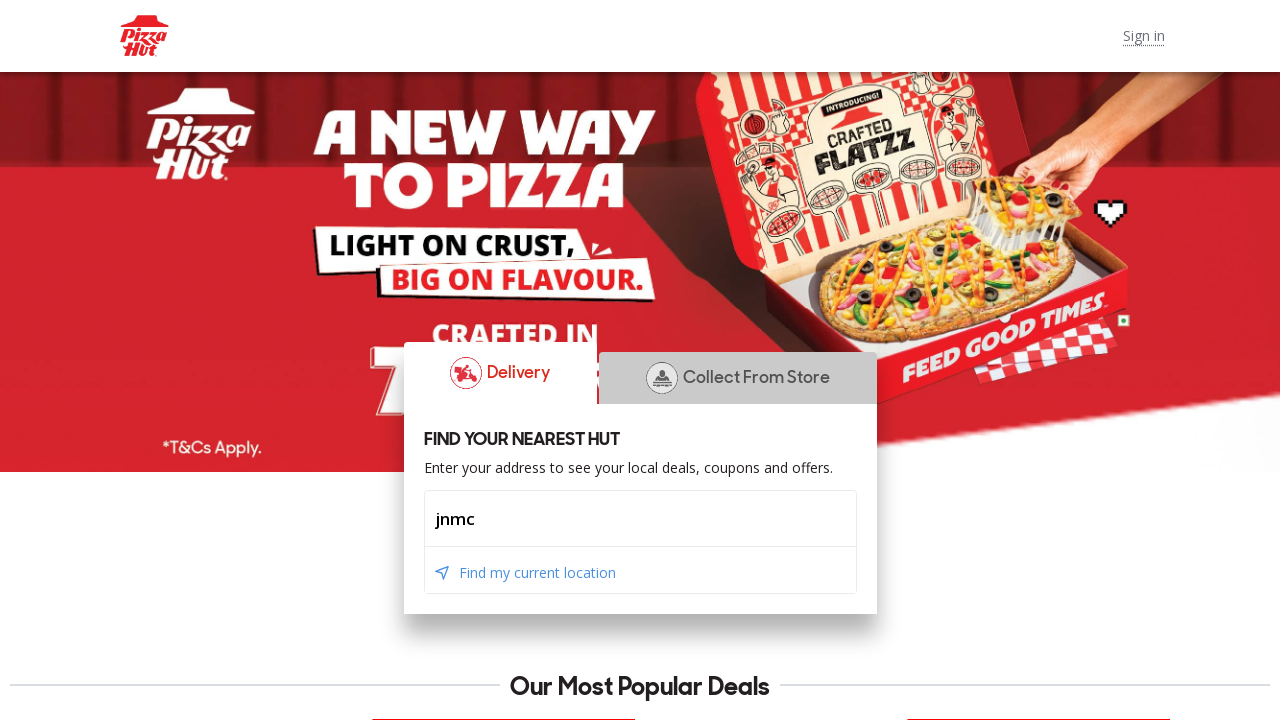

Waited 3 seconds for location suggestions to appear
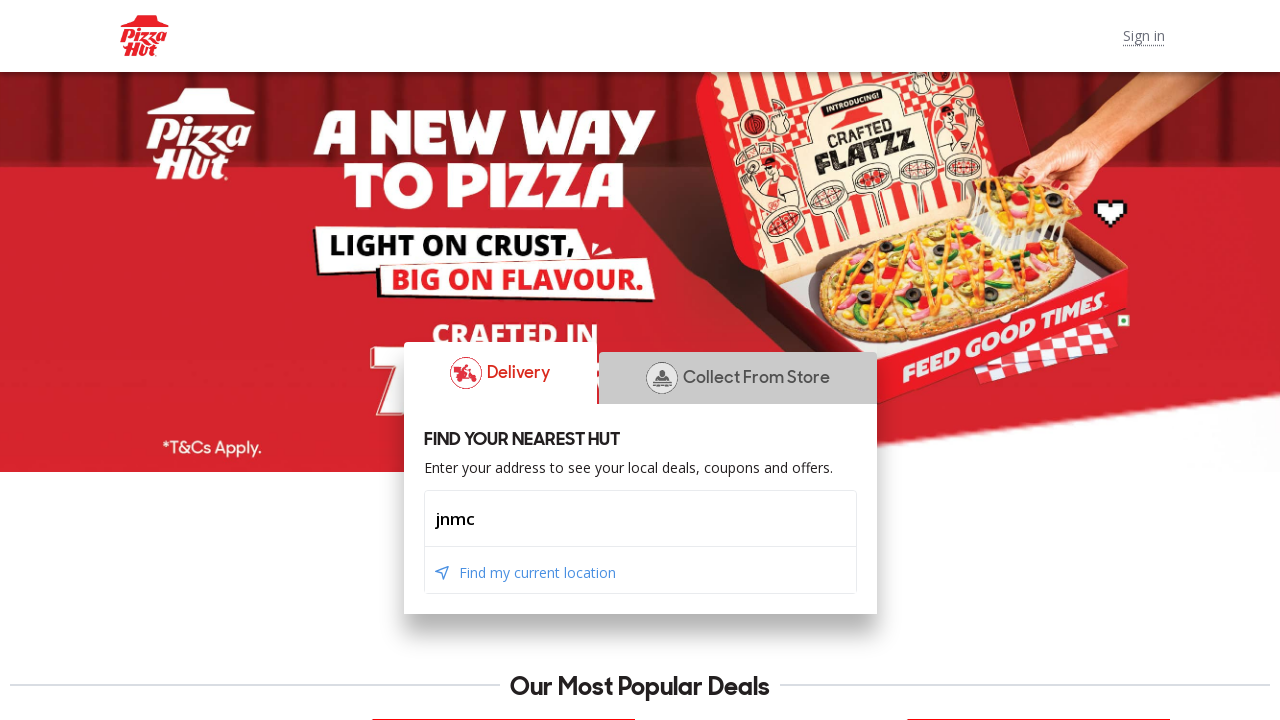

Pressed Enter to submit the location 'jnmc' on input[type='text']
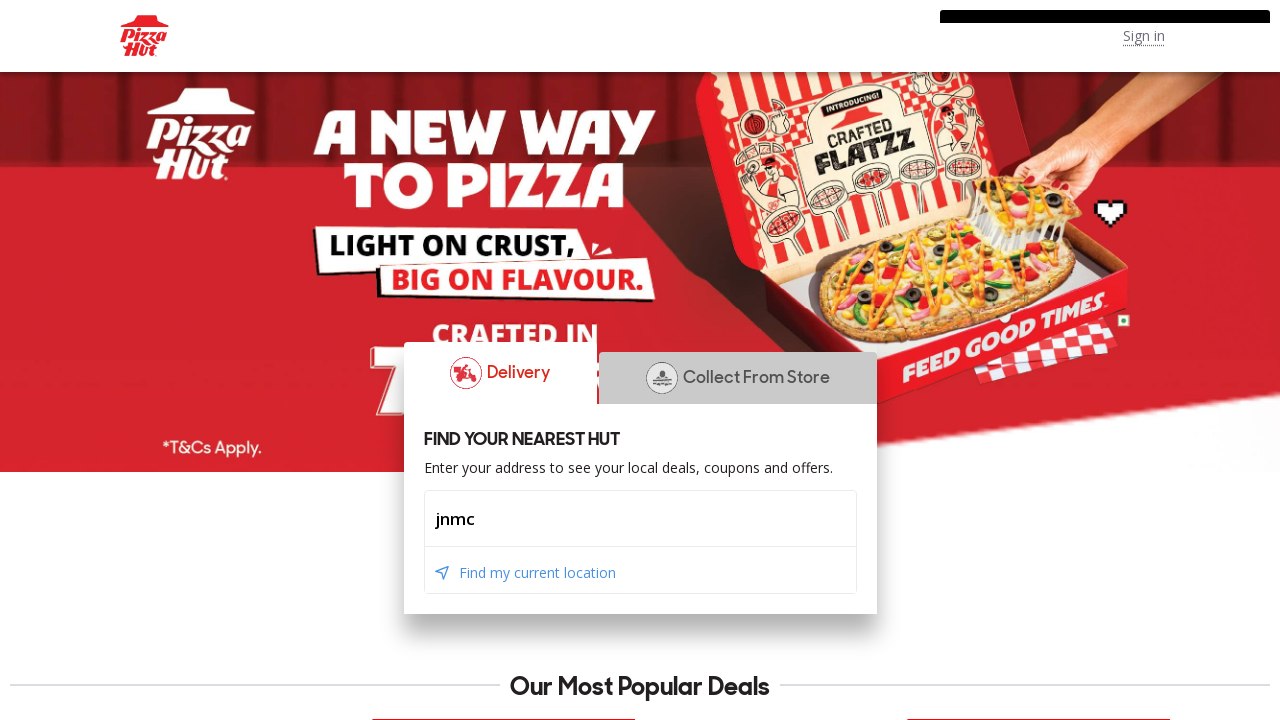

Waited 2 seconds for page to process the location
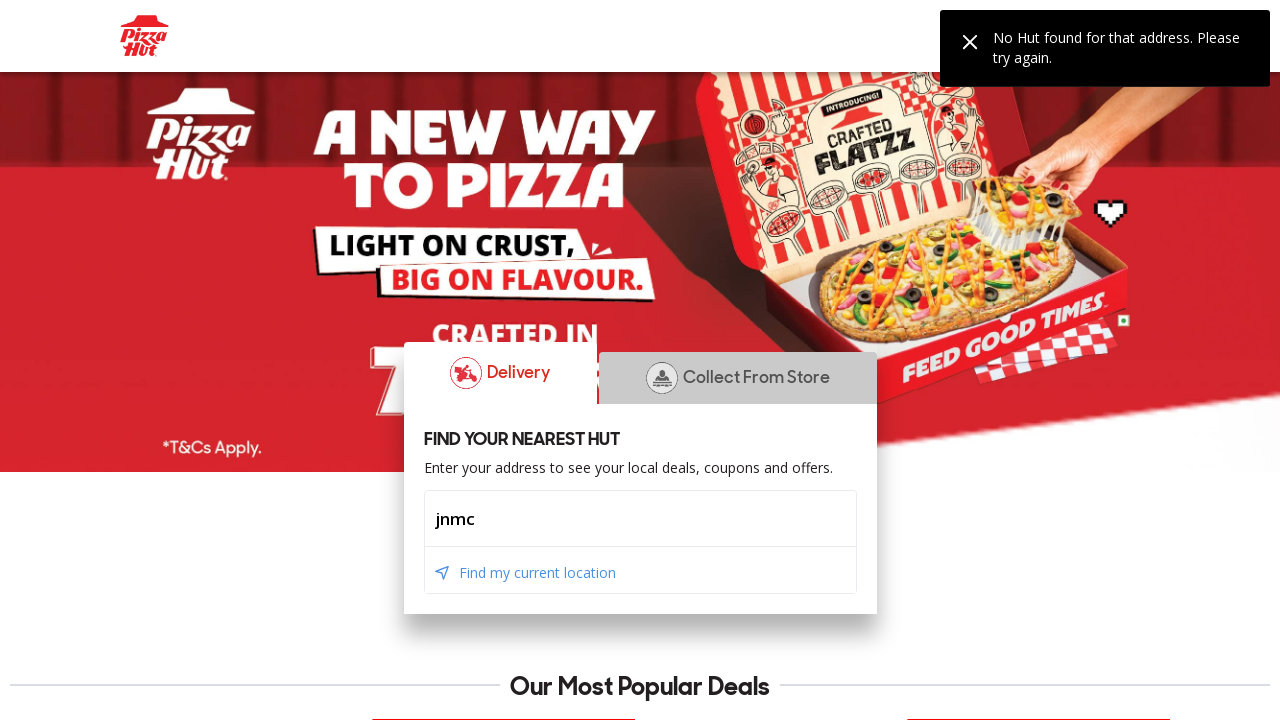

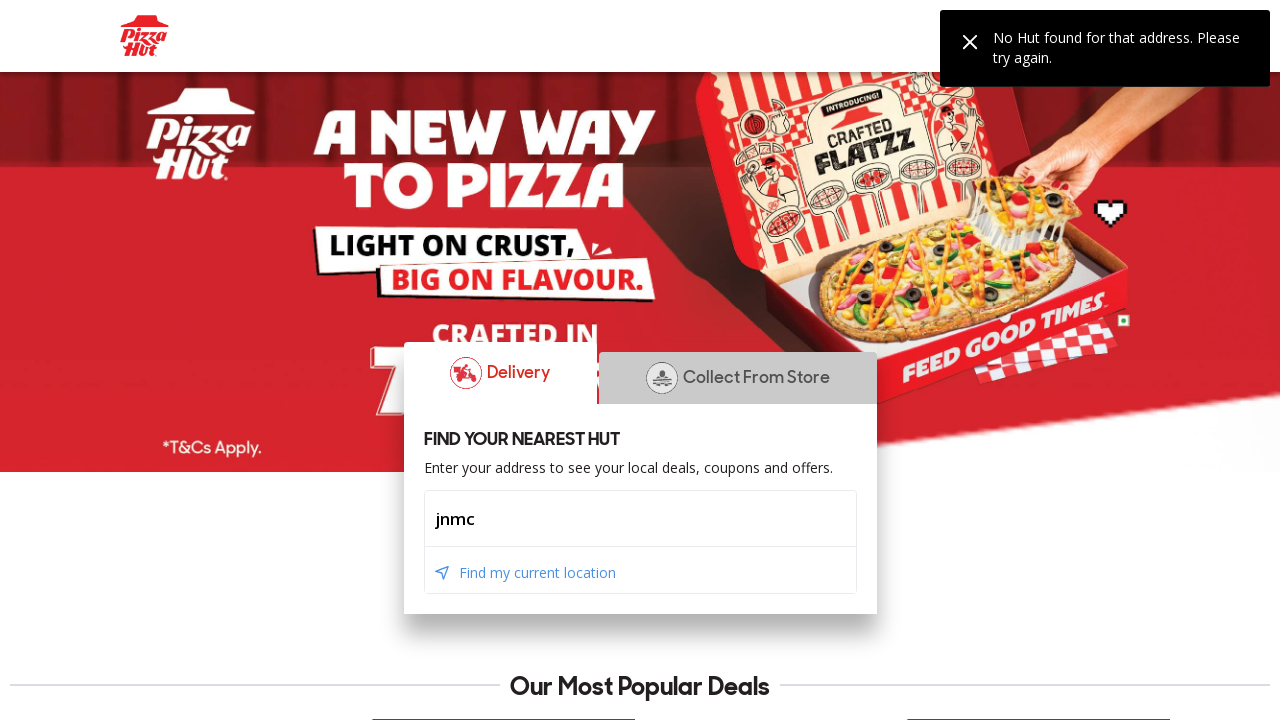